Tests that the Clear completed button is hidden when there are no completed items

Starting URL: https://demo.playwright.dev/todomvc

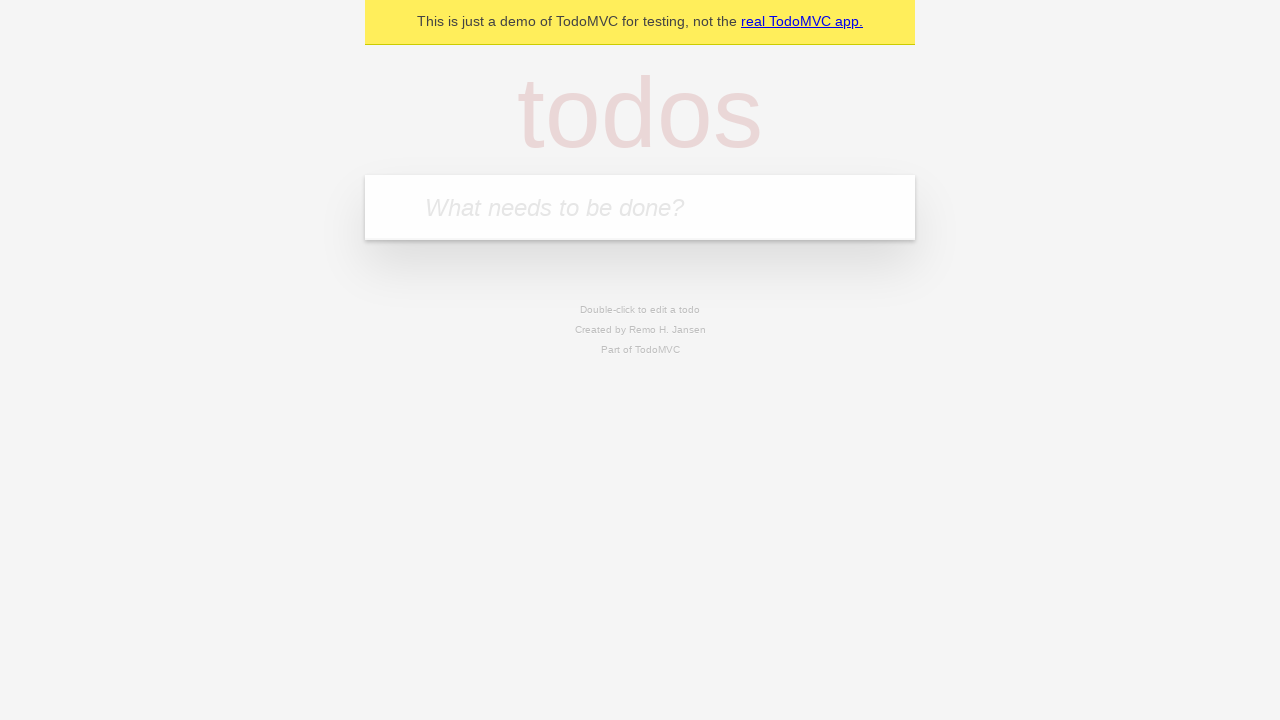

Filled new todo input with 'buy some cheese' on internal:attr=[placeholder="What needs to be done?"i]
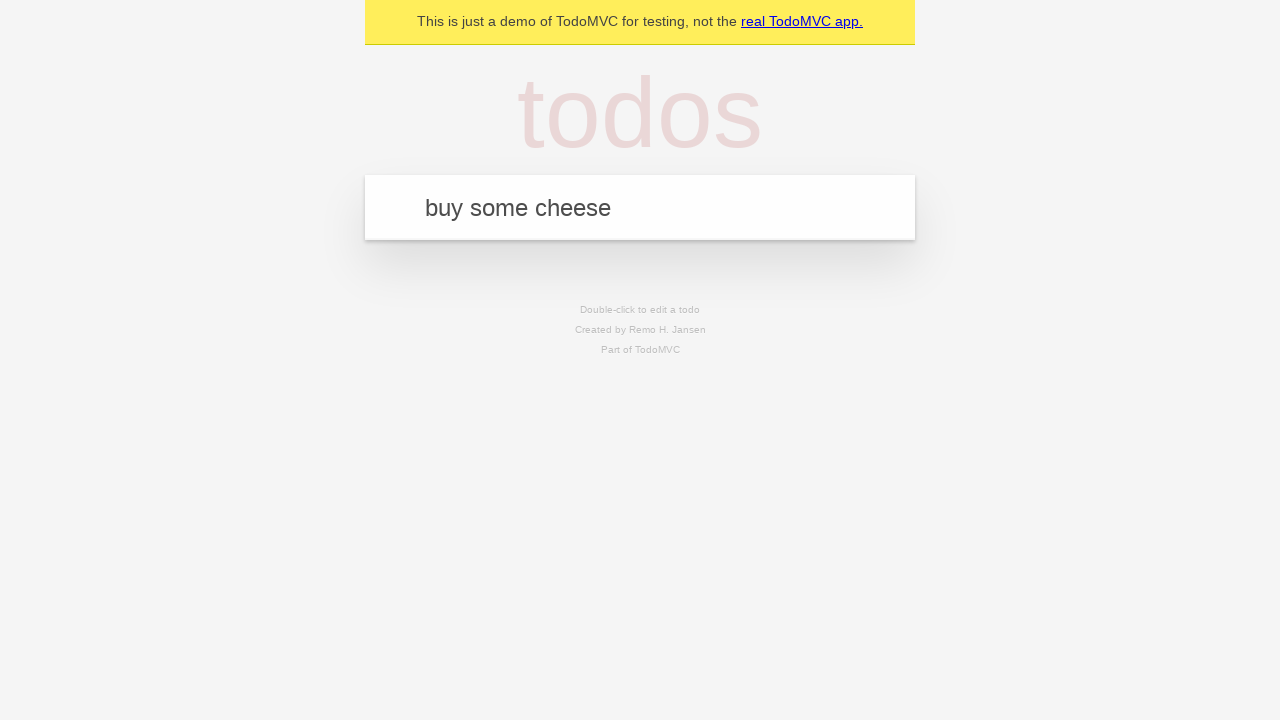

Pressed Enter to create first todo on internal:attr=[placeholder="What needs to be done?"i]
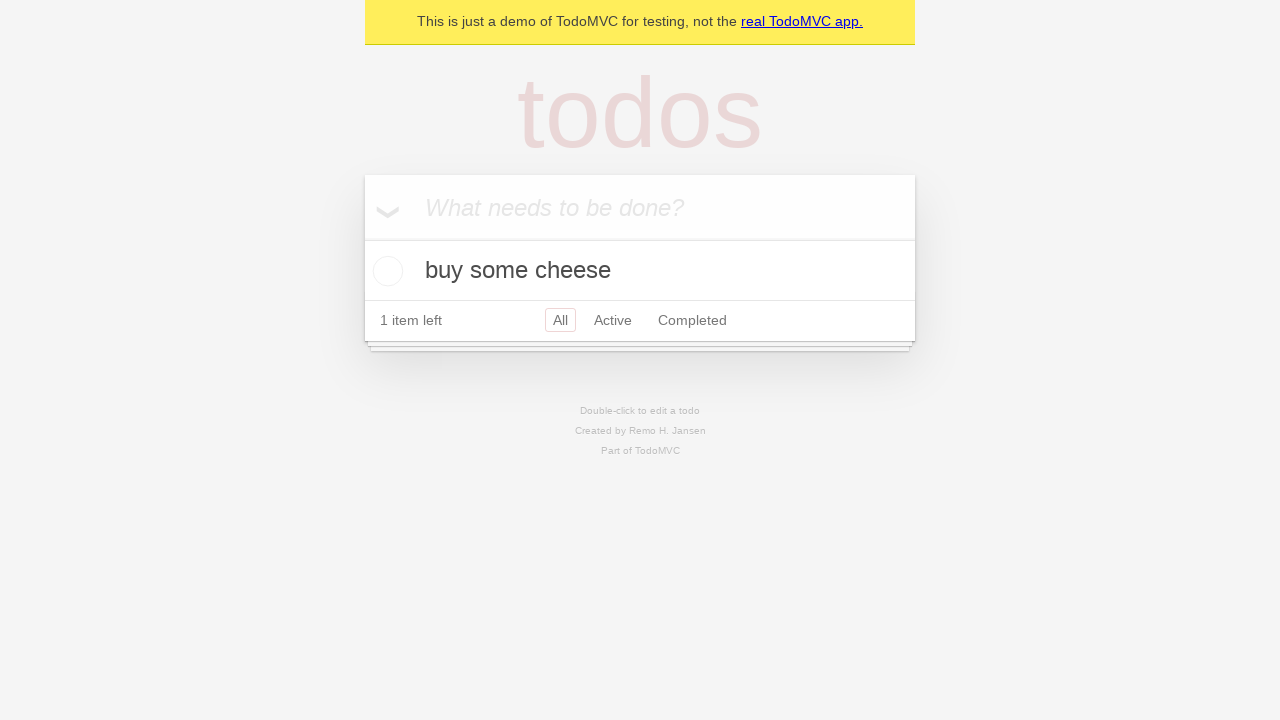

Filled new todo input with 'feed the cat' on internal:attr=[placeholder="What needs to be done?"i]
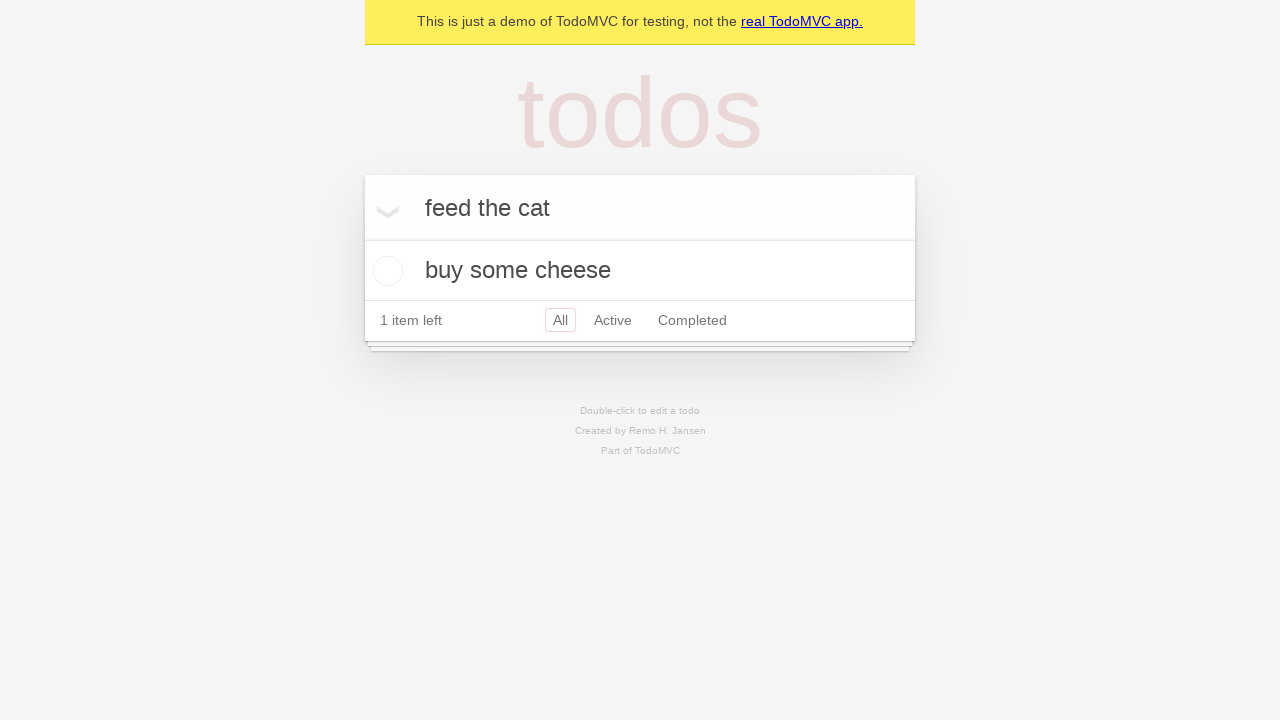

Pressed Enter to create second todo on internal:attr=[placeholder="What needs to be done?"i]
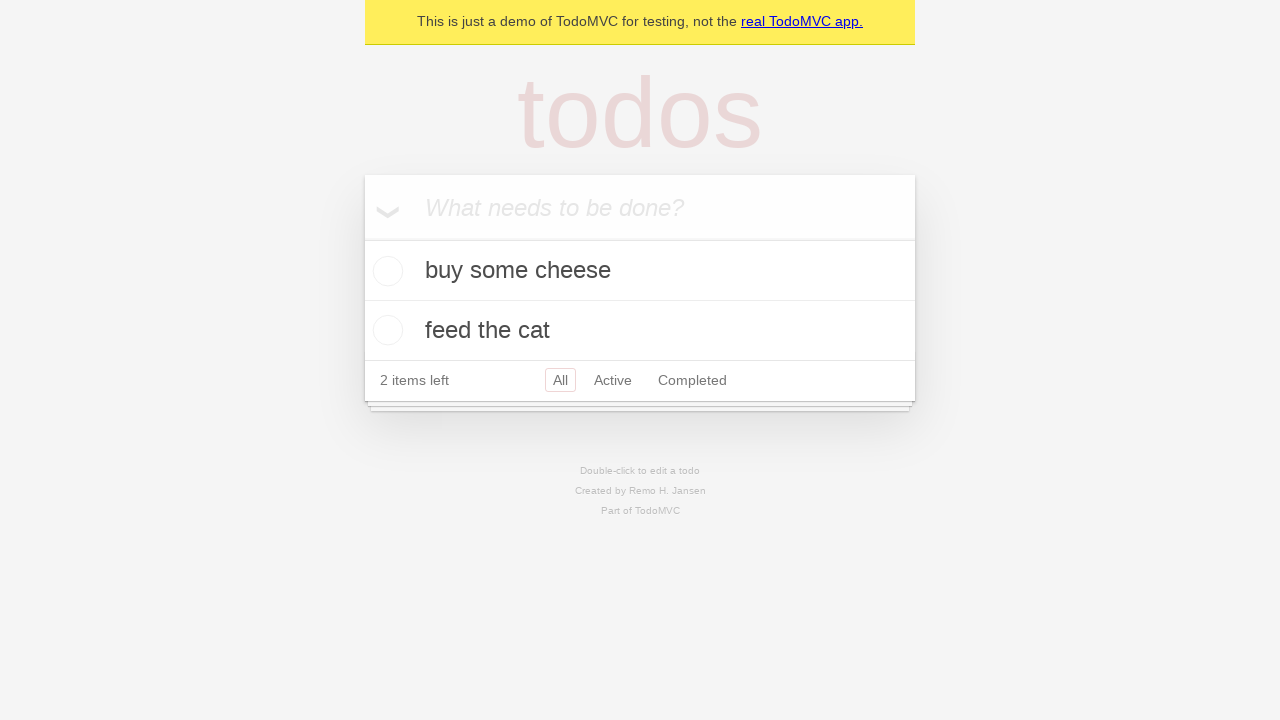

Filled new todo input with 'book a doctors appointment' on internal:attr=[placeholder="What needs to be done?"i]
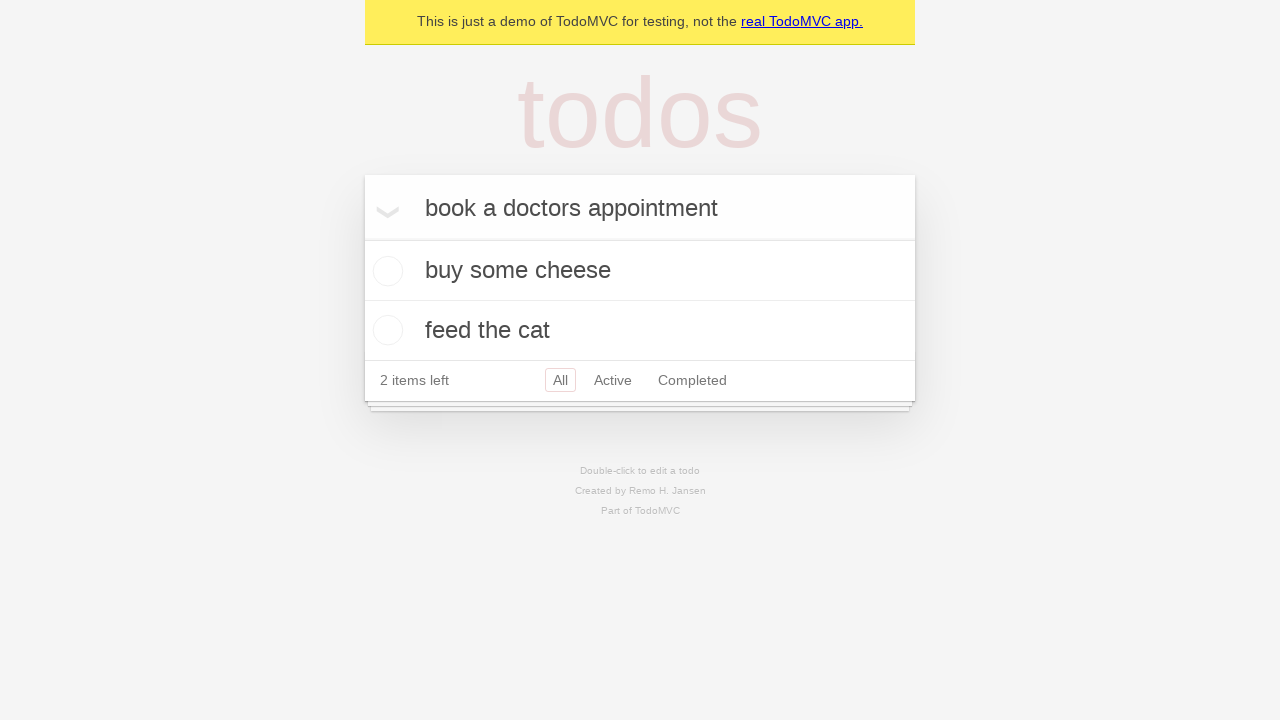

Pressed Enter to create third todo on internal:attr=[placeholder="What needs to be done?"i]
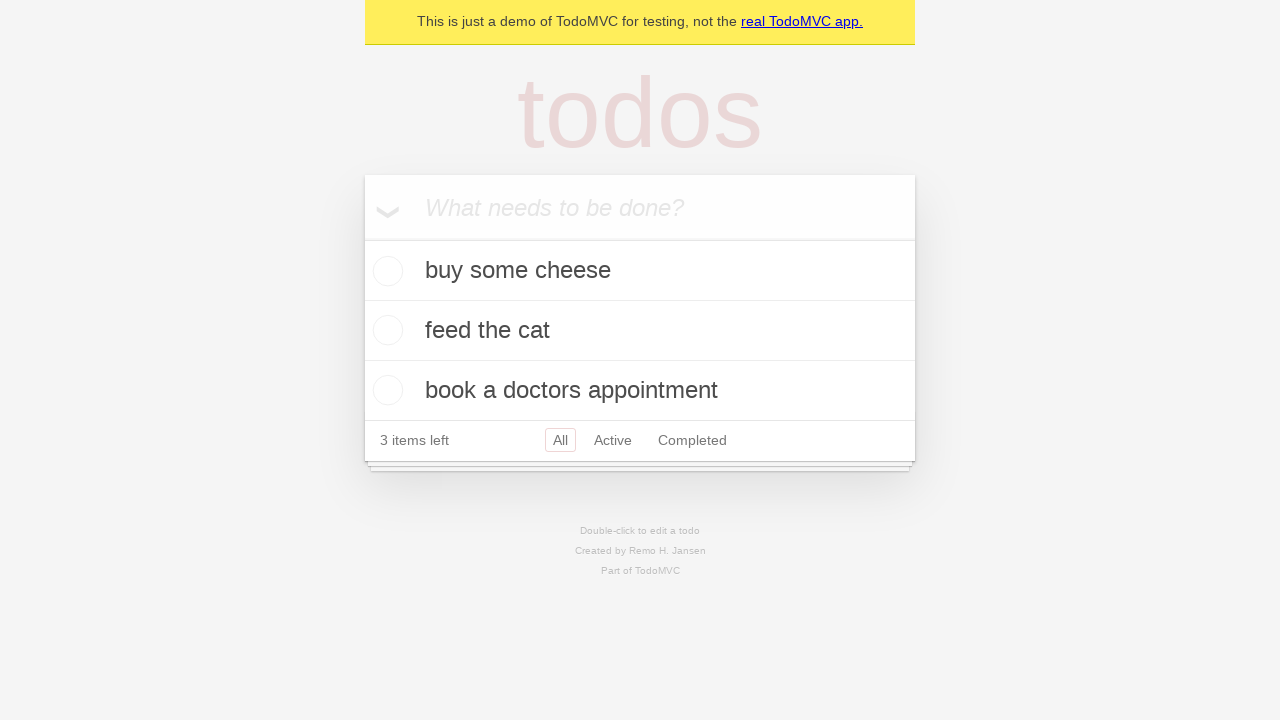

Waited for all 3 todos to be created
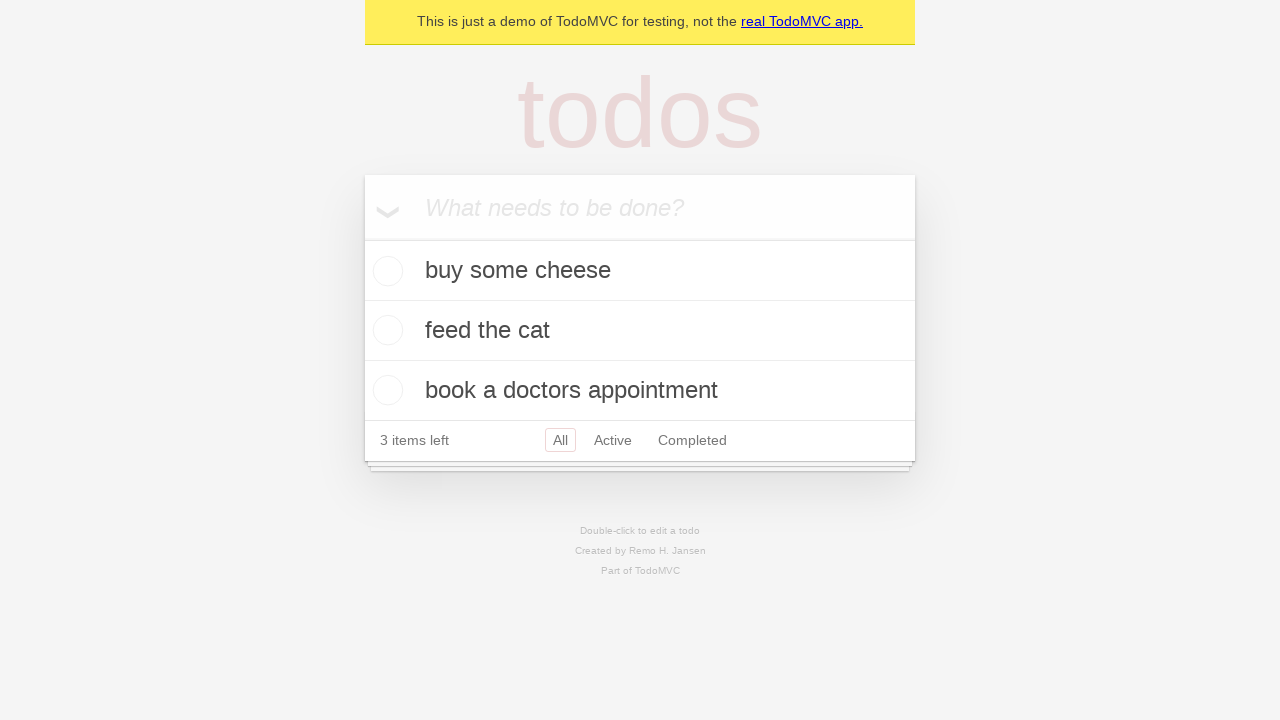

Checked the first todo item to mark it as completed at (385, 271) on .todo-list li .toggle >> nth=0
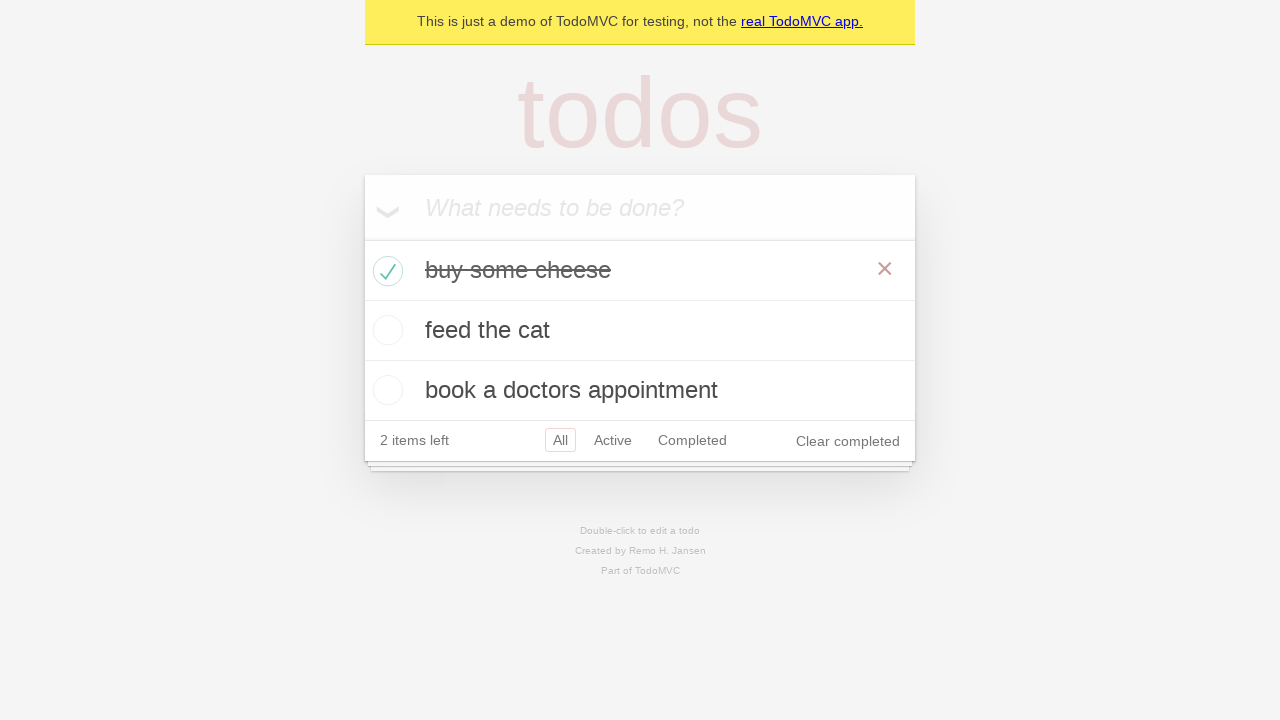

Clicked the 'Clear completed' button at (848, 441) on internal:role=button[name="Clear completed"i]
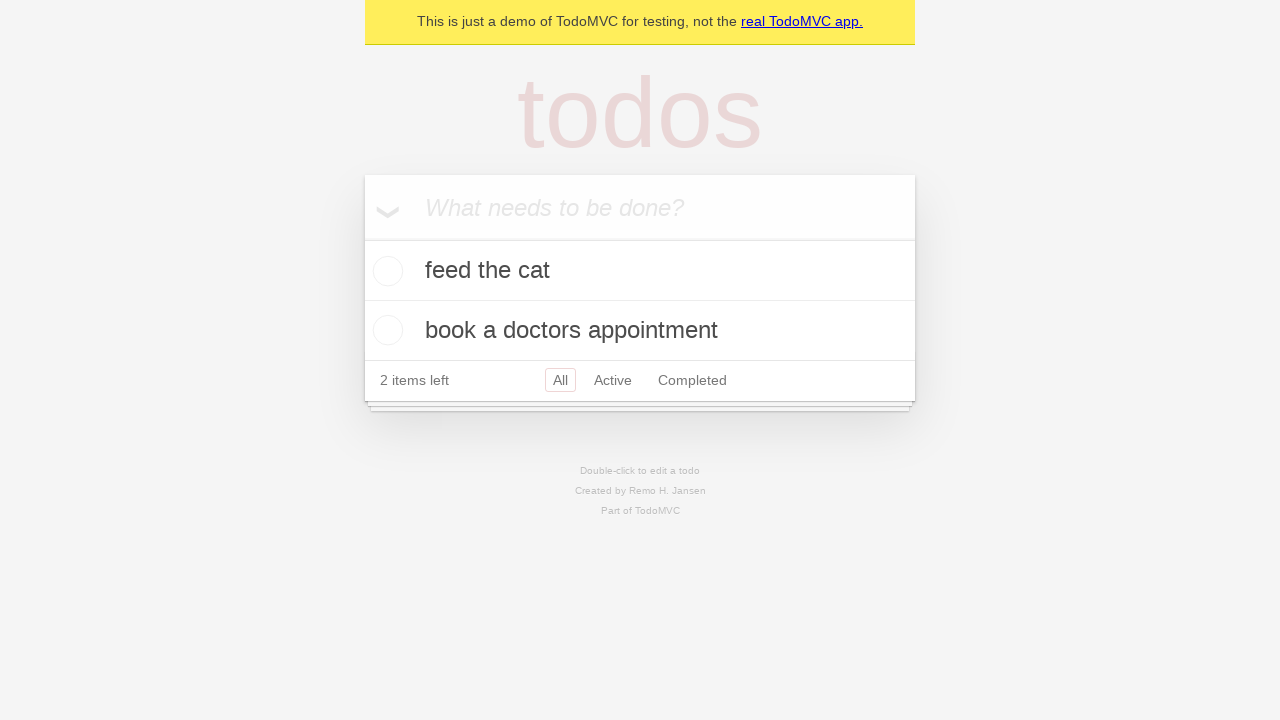

Waited 500ms for button to become hidden
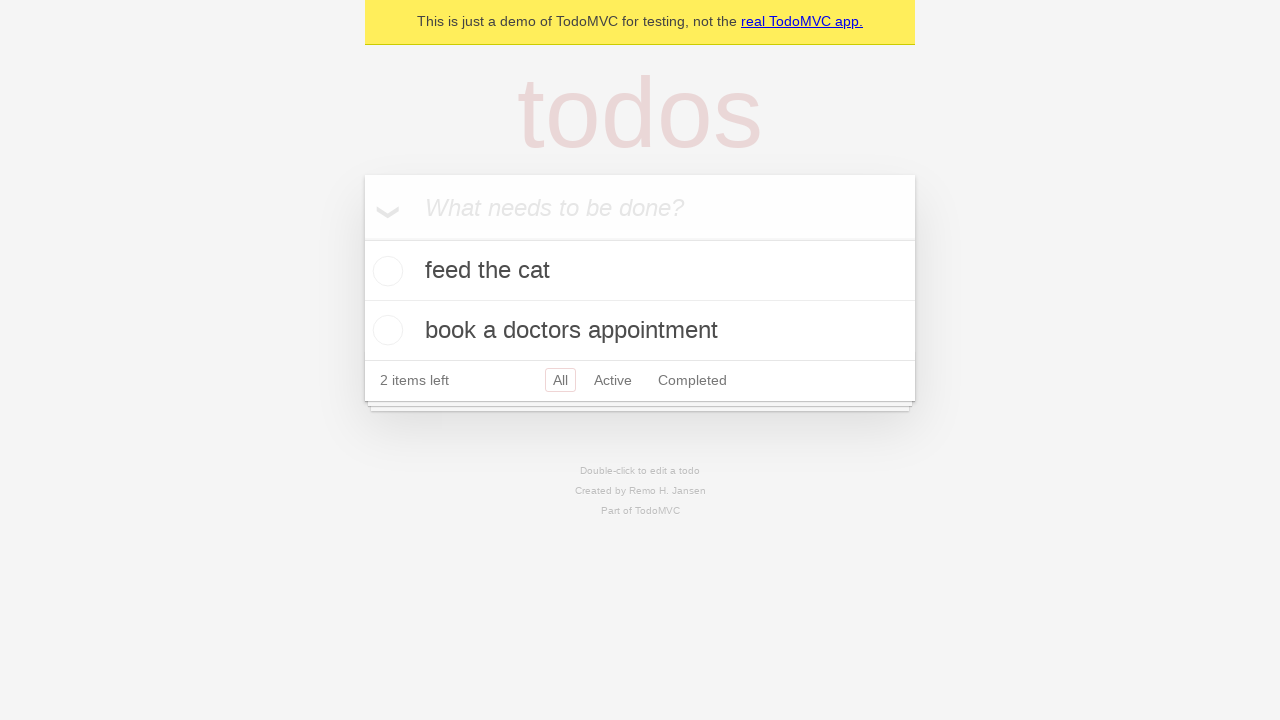

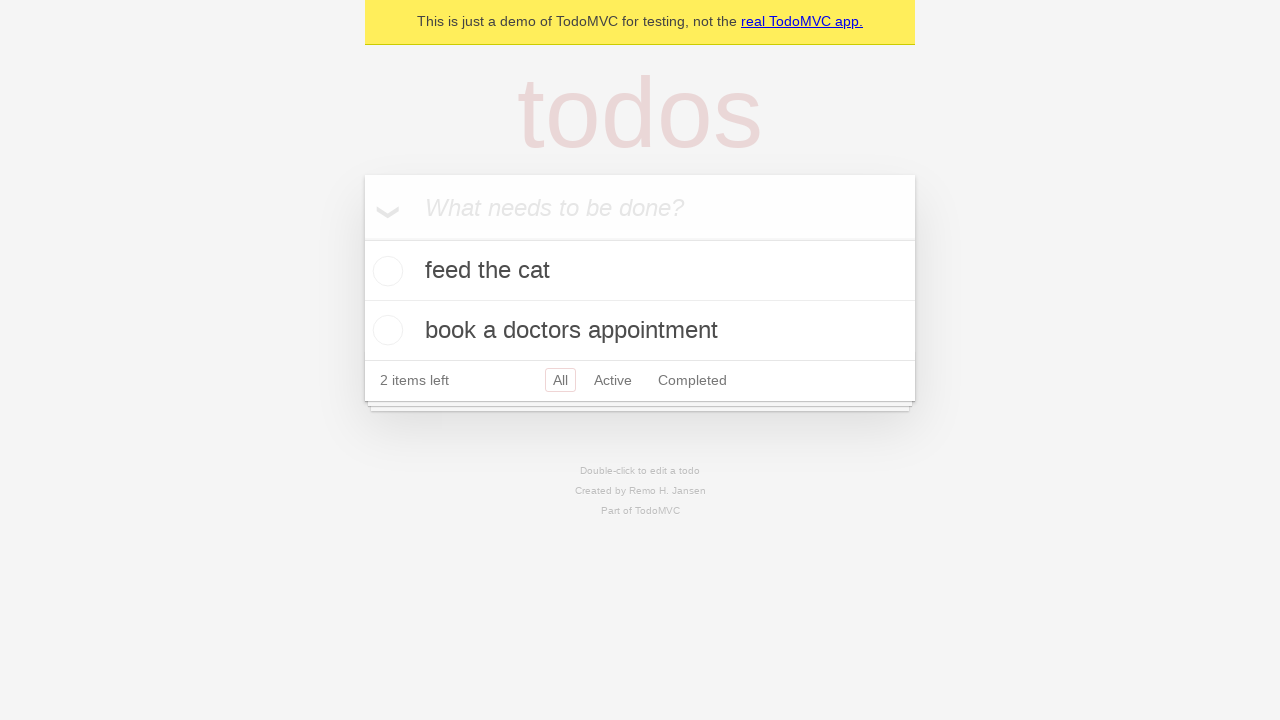